Tests a progress bar interaction by clicking a start button and waiting for the progress bar element to appear

Starting URL: https://leafground.com/drag.xhtml

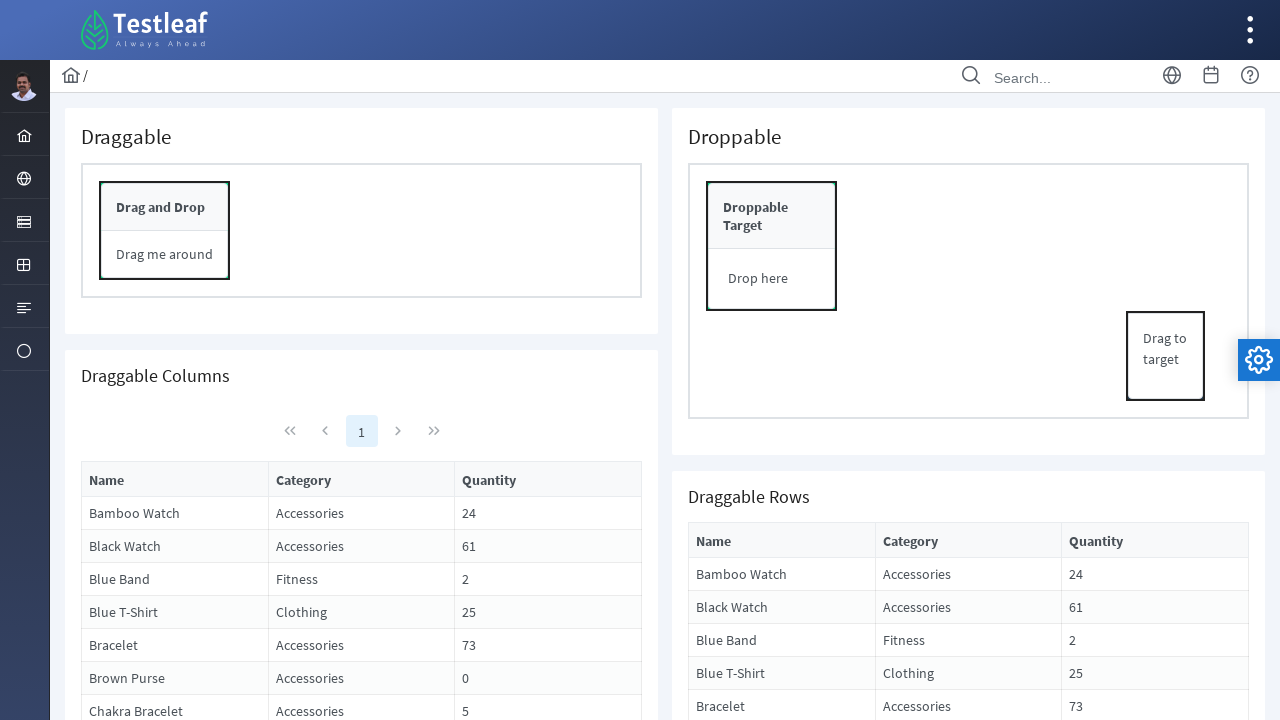

Clicked start button to initiate progress bar at (730, 452) on #form\:j_idt119
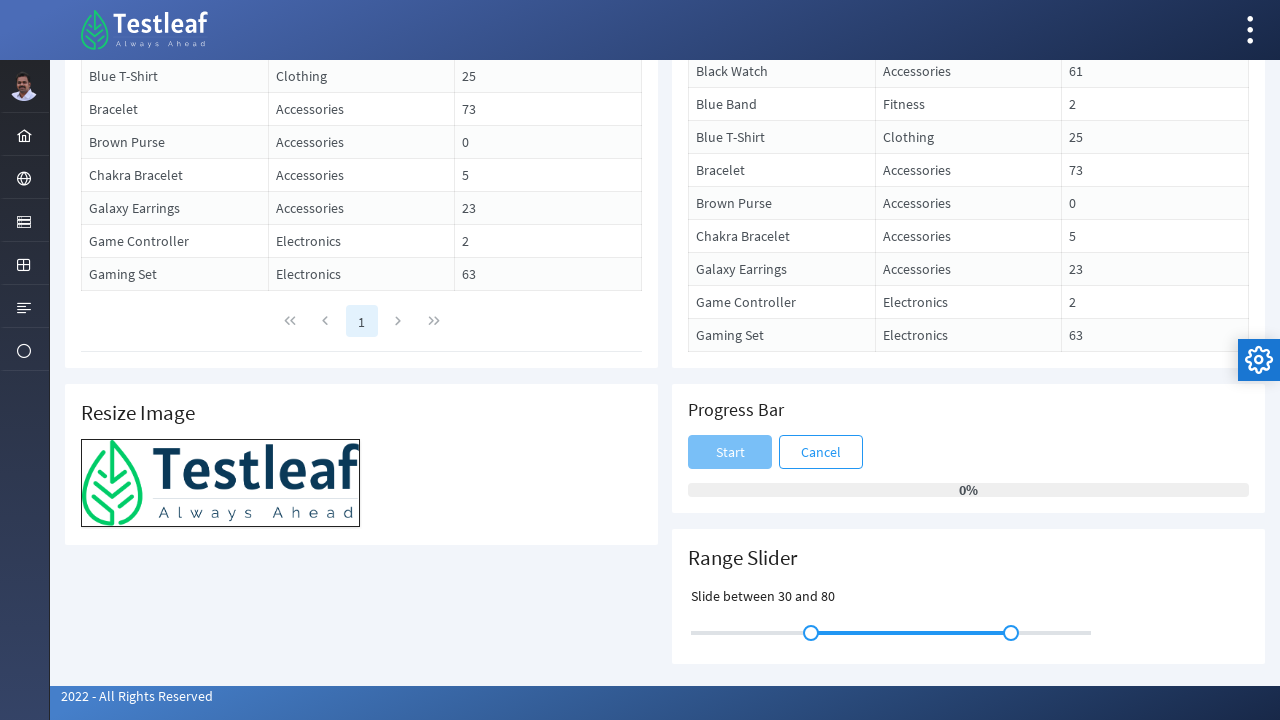

Progress bar element appeared and became visible
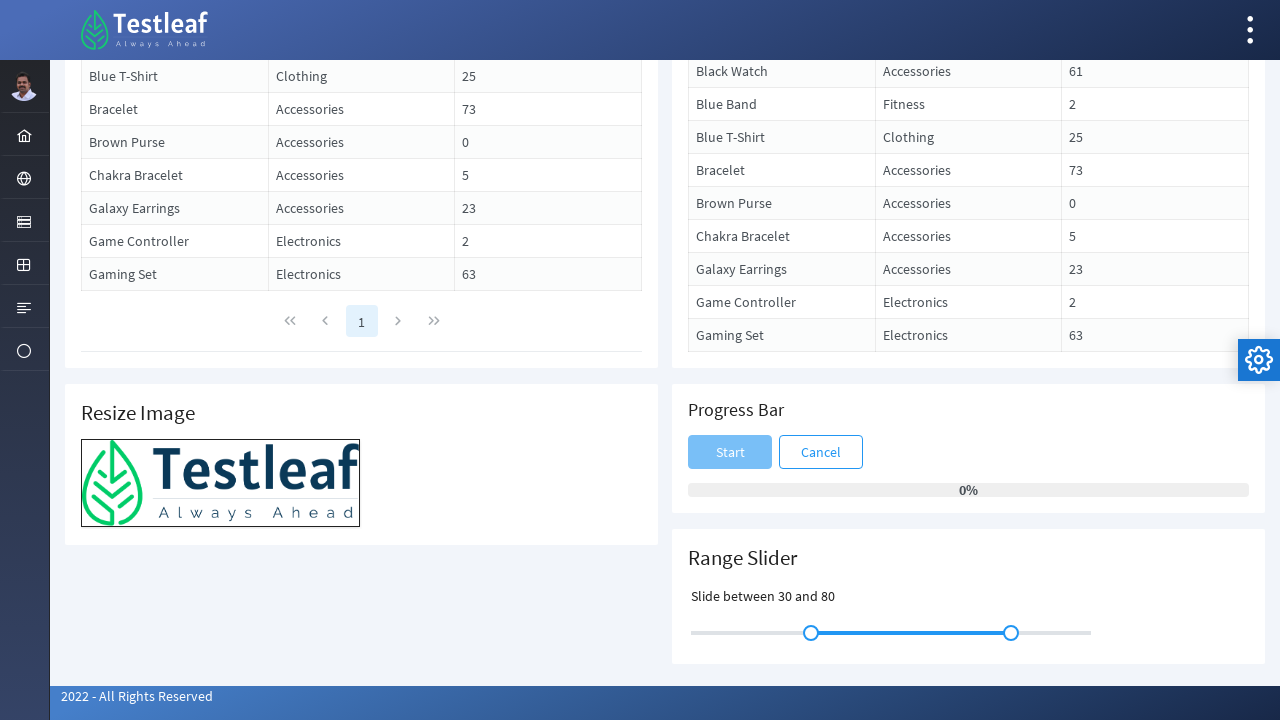

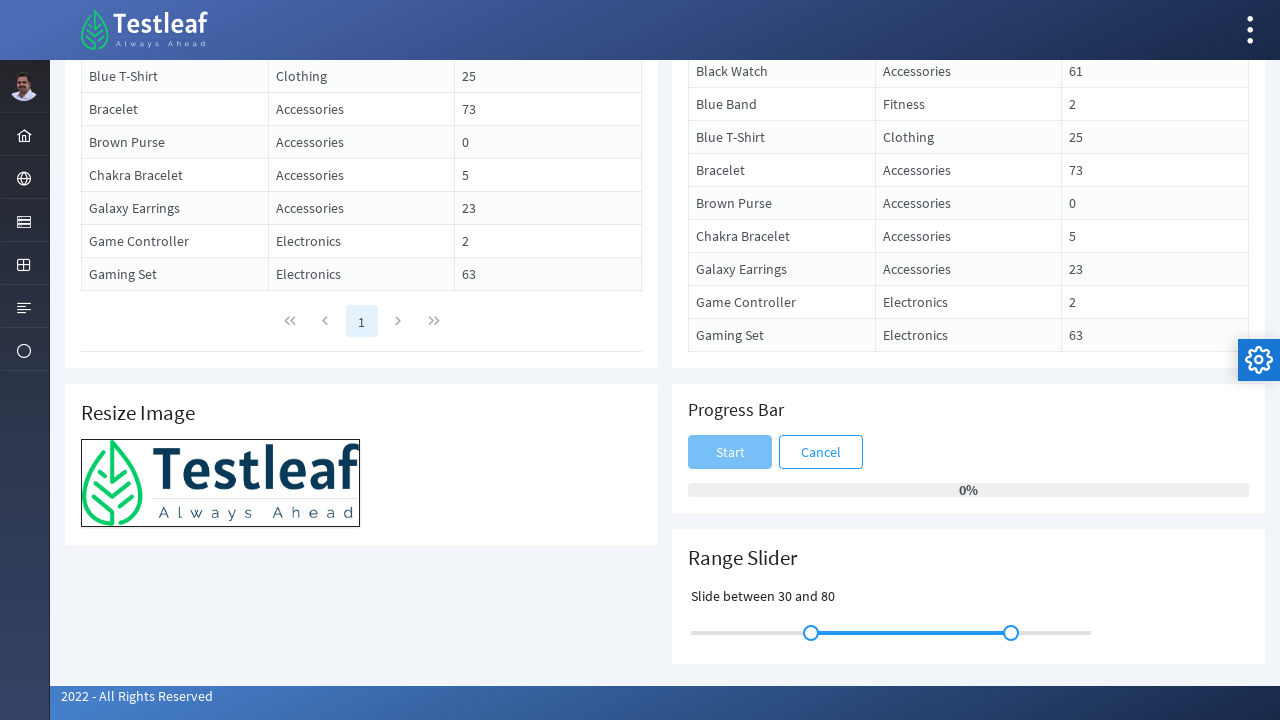